Navigates to Flipkart homepage and waits for the page to load, verifying basic page accessibility

Starting URL: https://www.flipkart.com/

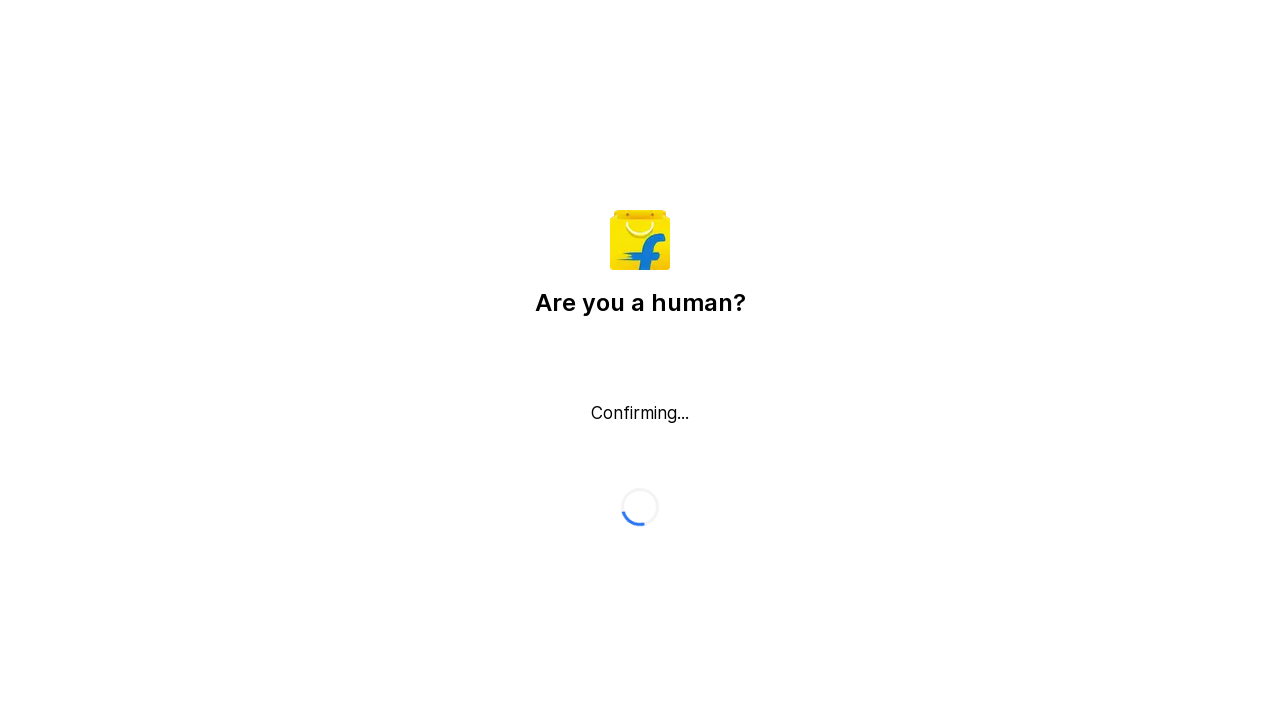

Page DOM content loaded
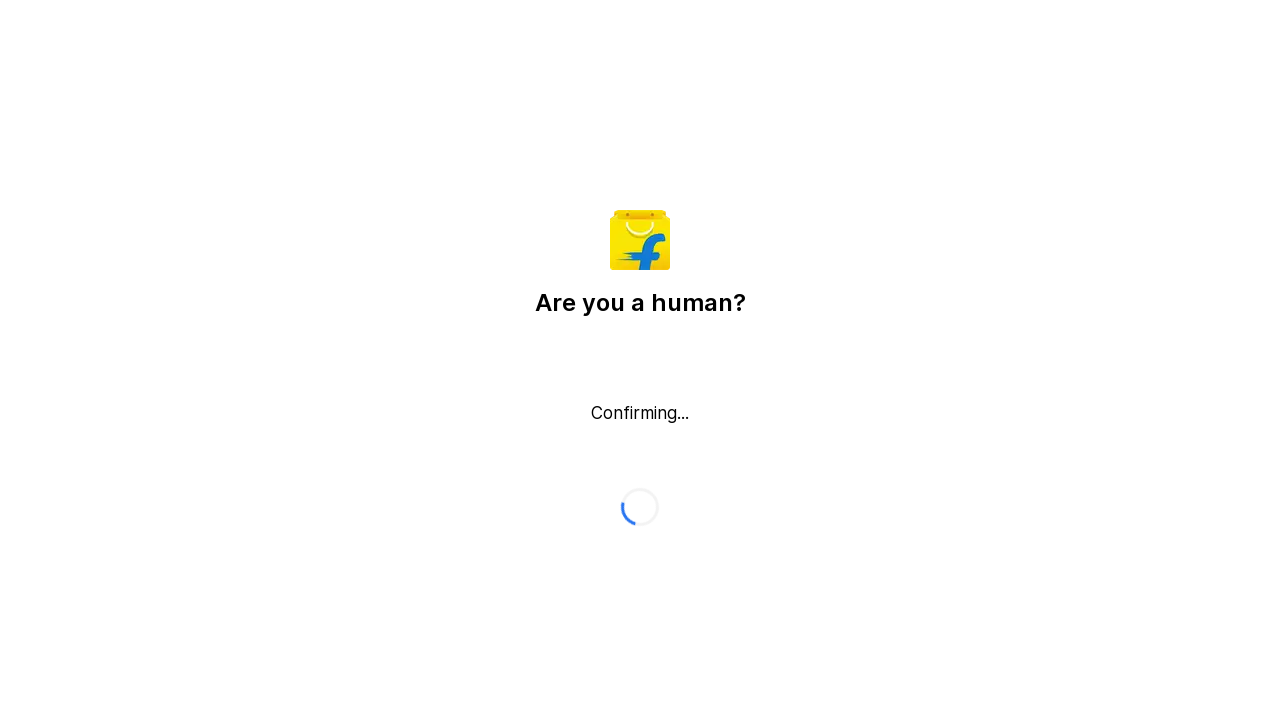

Body element found - page is accessible
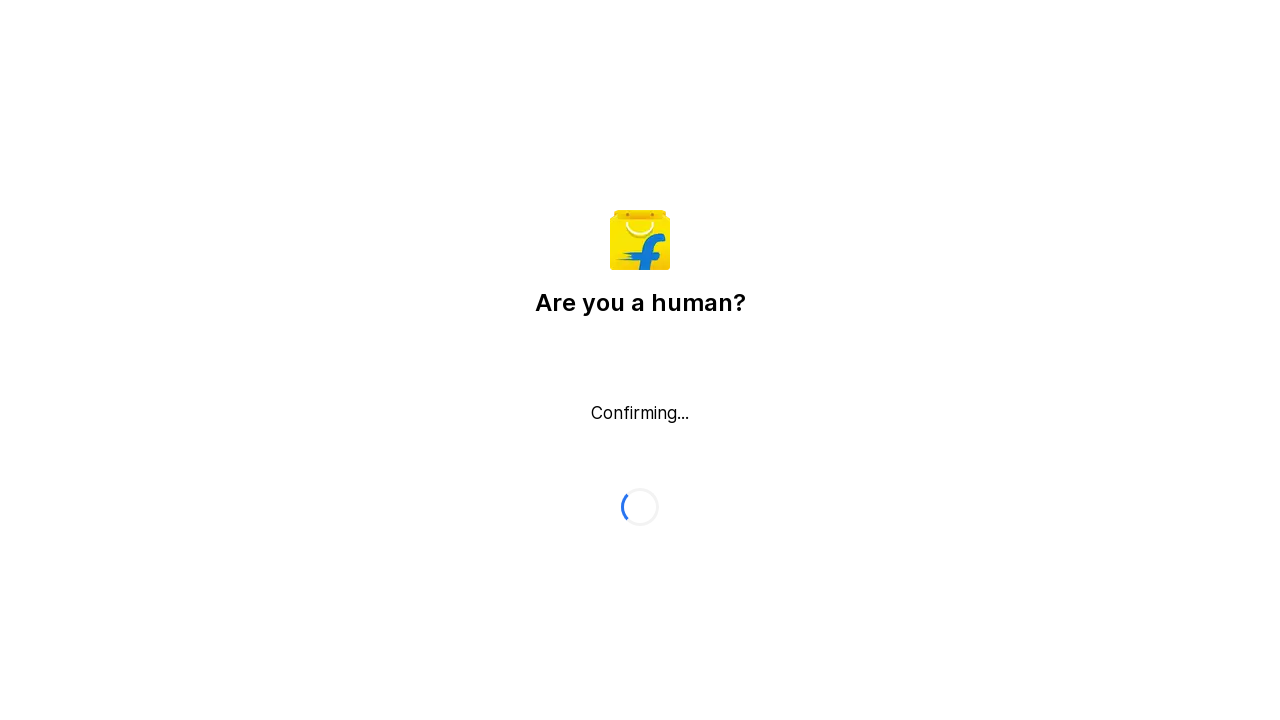

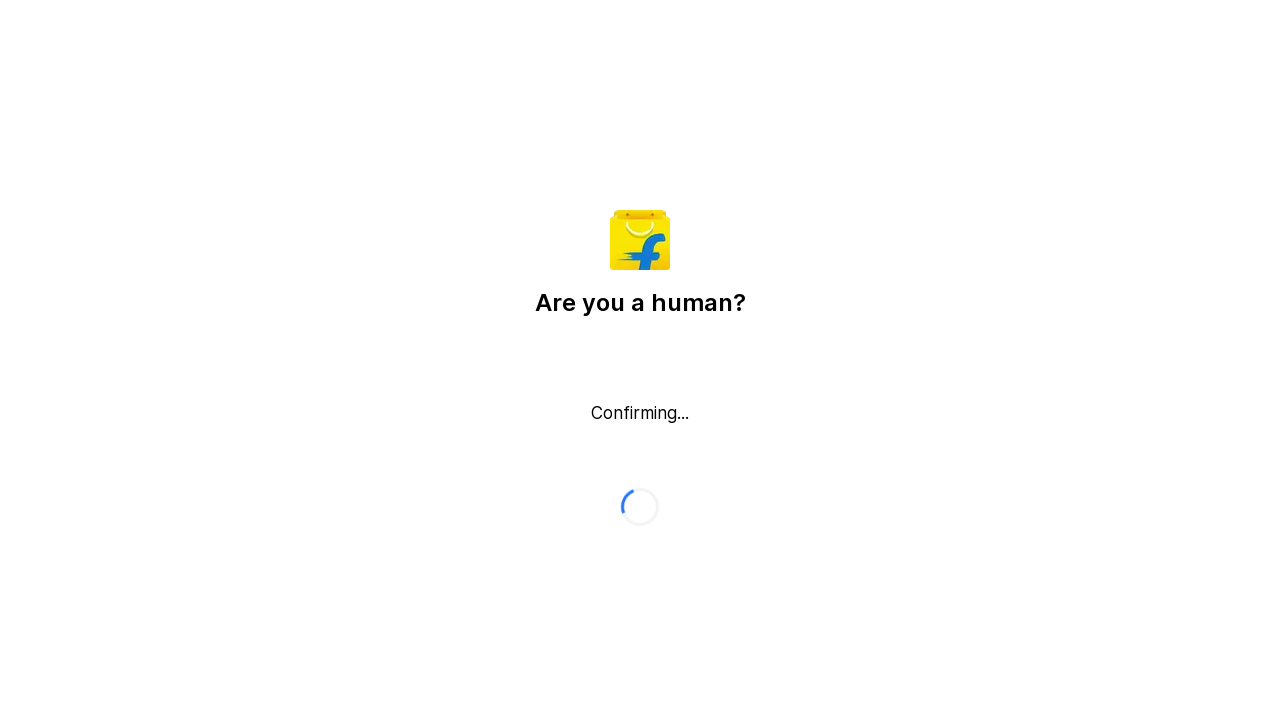